Tests the Contact Us page navigation by verifying the home page loads correctly and clicking the Contact Us button

Starting URL: http://automationexercise.com

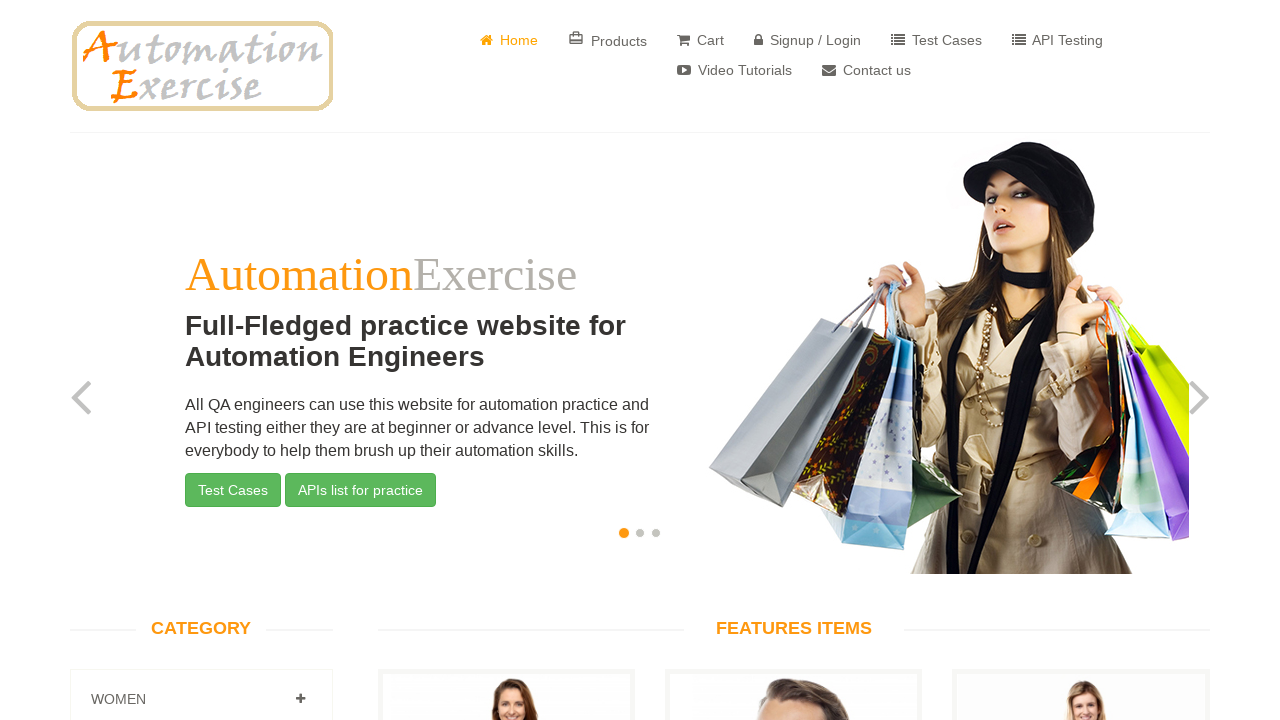

Verified home page loaded with correct title 'Automation Exercise'
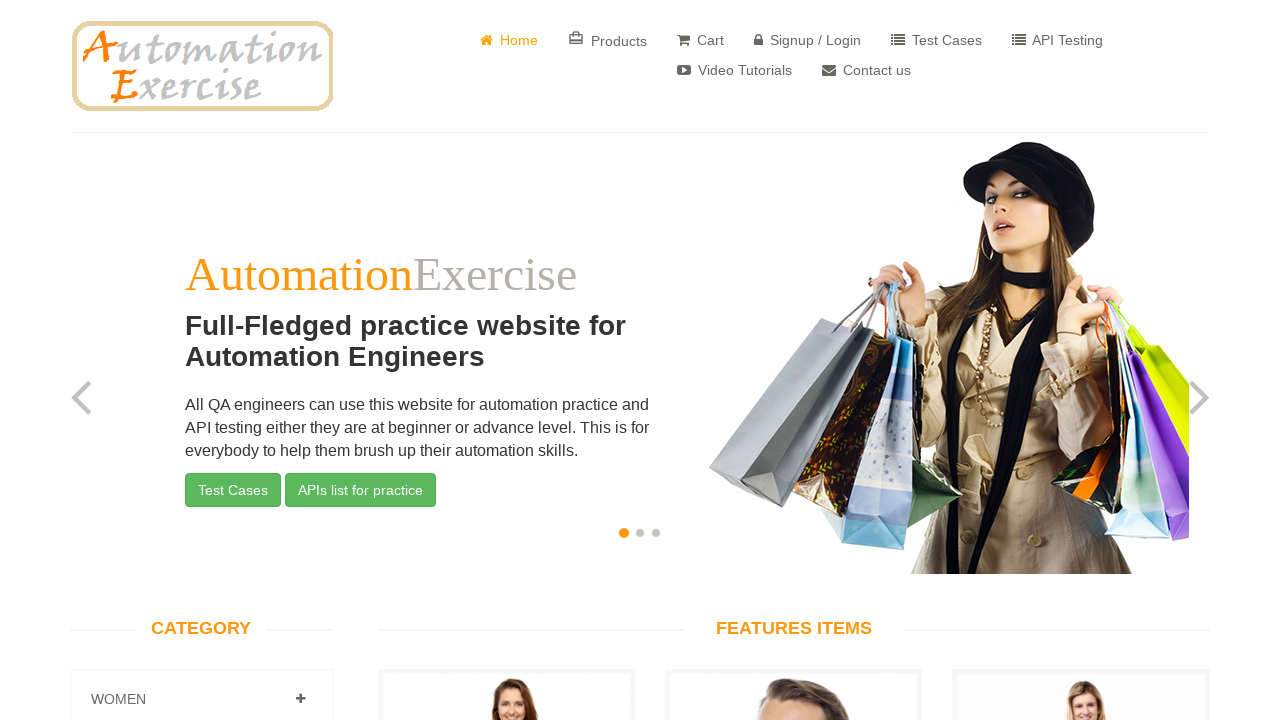

Clicked 'Contact us' button at (866, 70) on xpath=//*[text()=' Contact us']
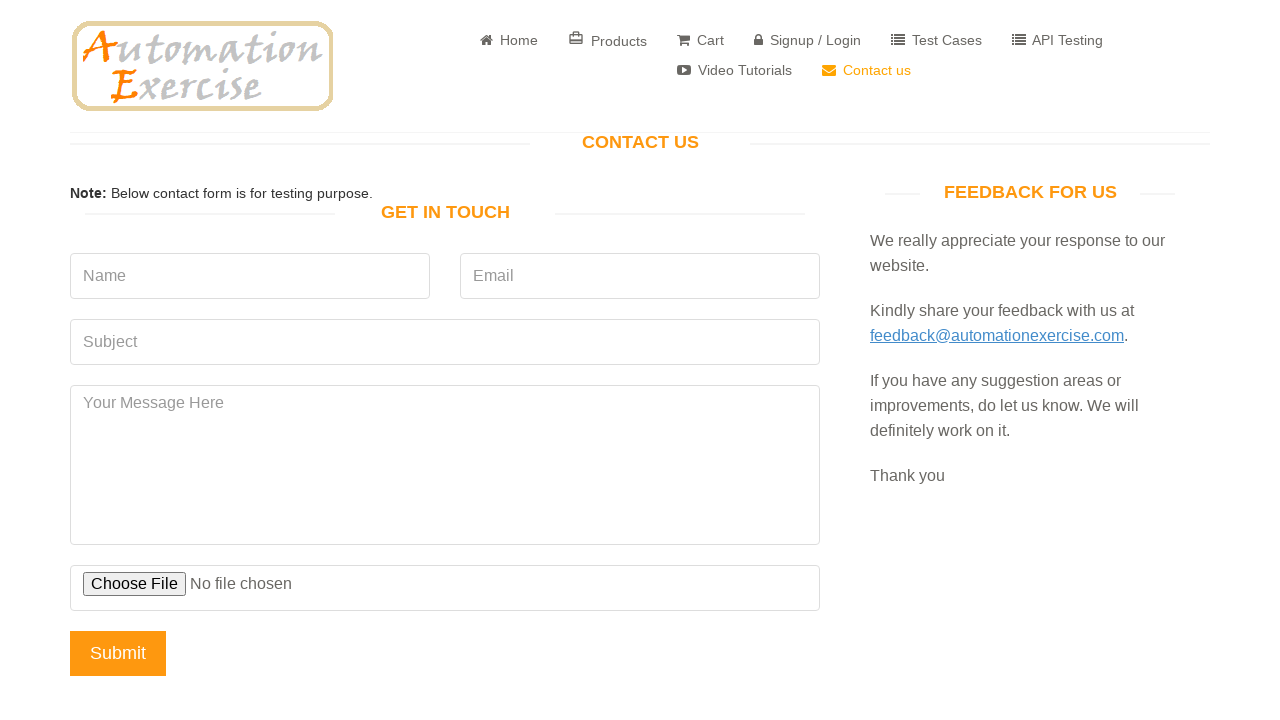

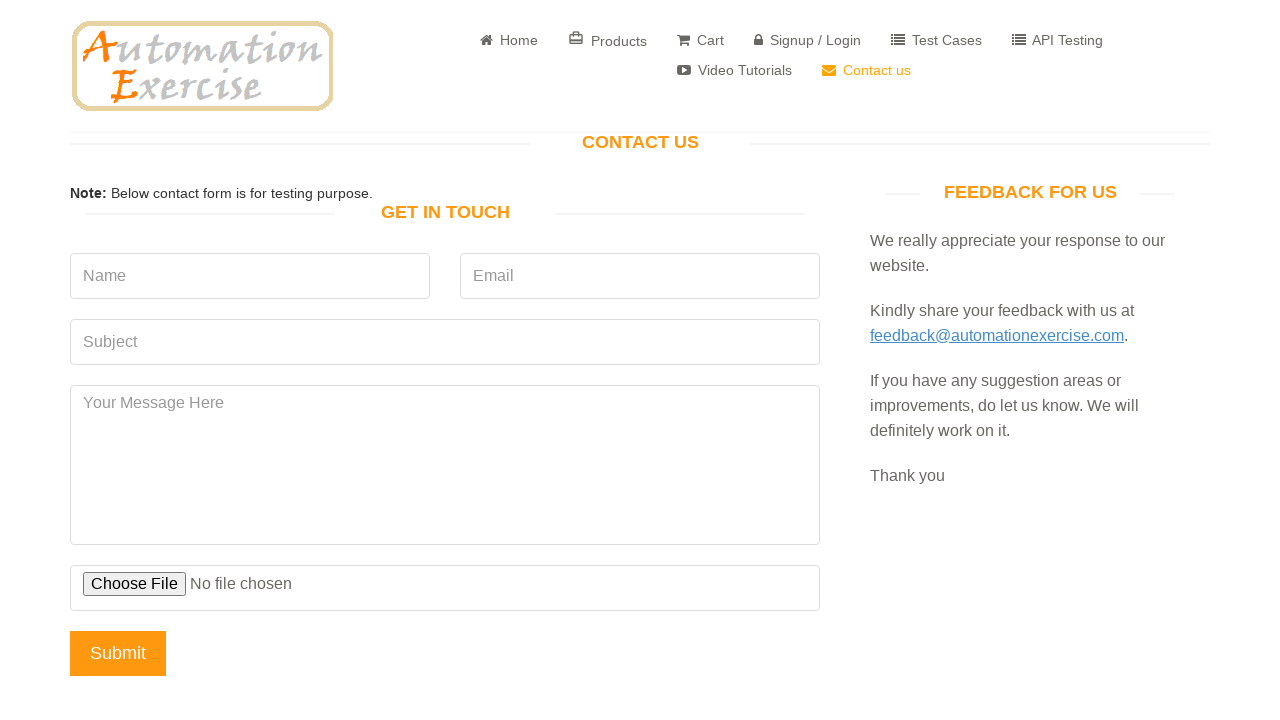